Tests that the Cloudflare Proxy Integration page loads and displays a visitorId in the pre element

Starting URL: https://experiments.martinmakarsky.com/fingerprint-pro-react-cloudflare

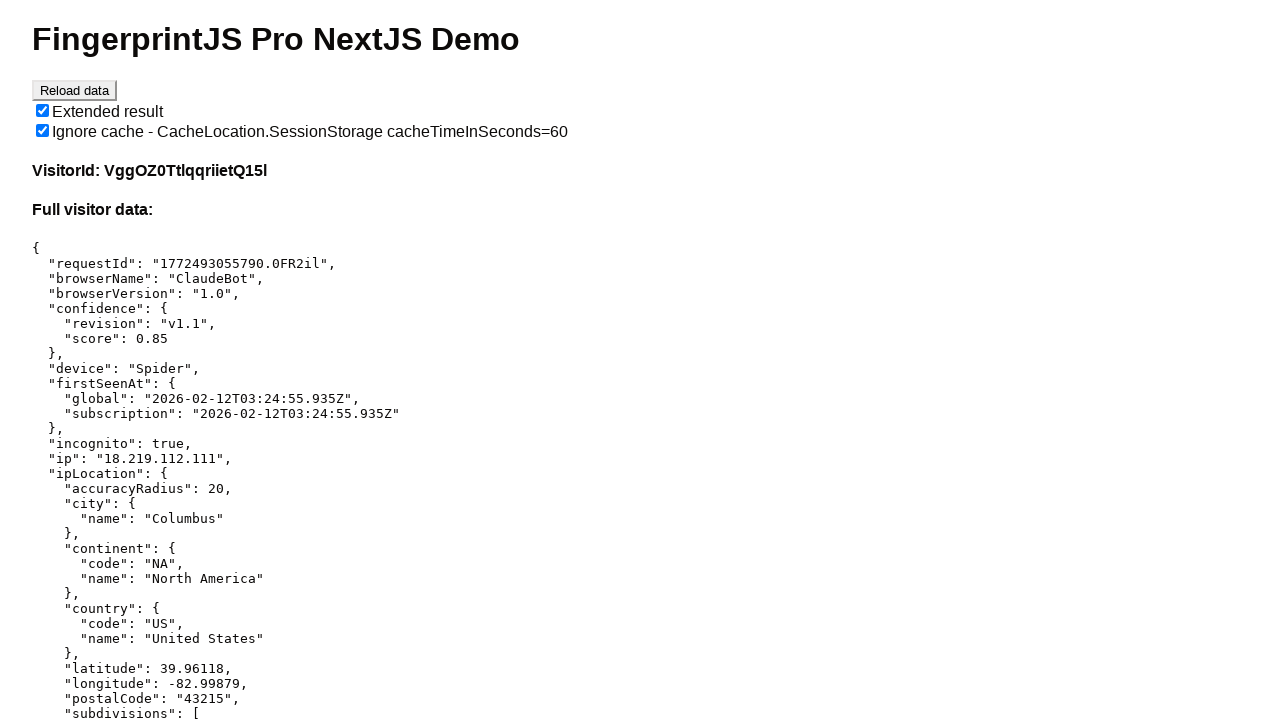

Navigated to Cloudflare Proxy Integration page
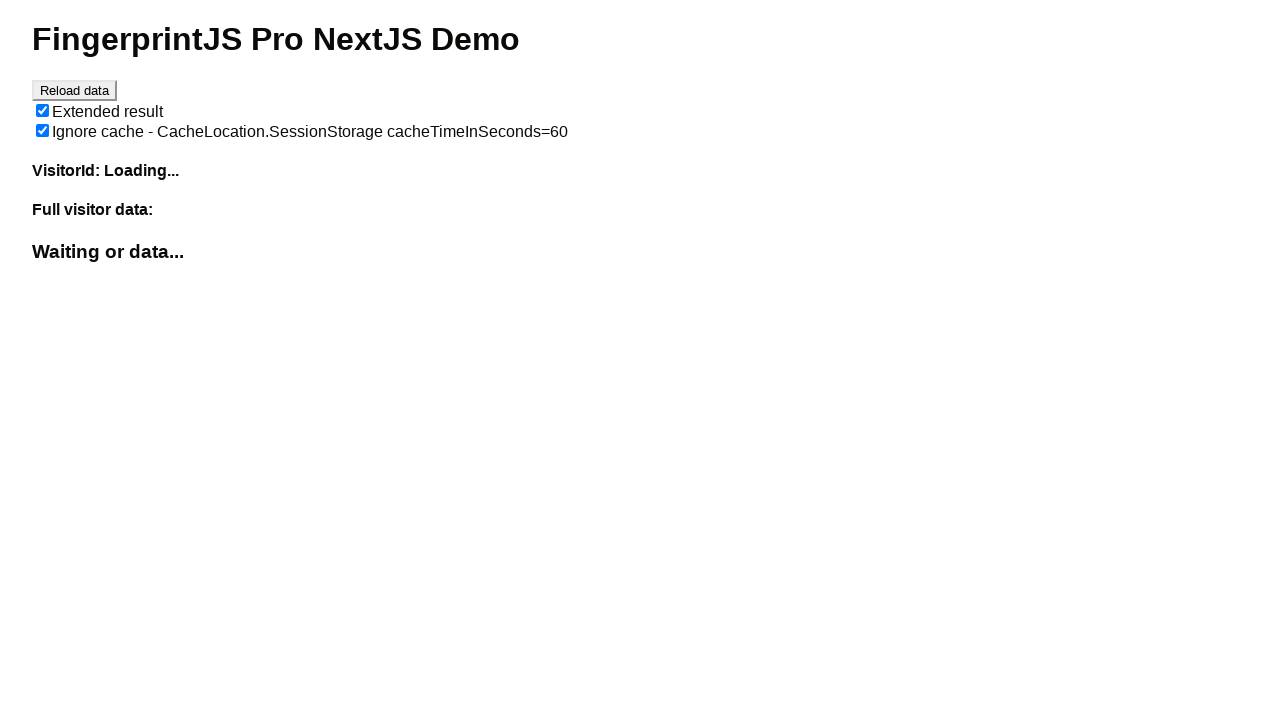

Pre element with visitor data loaded
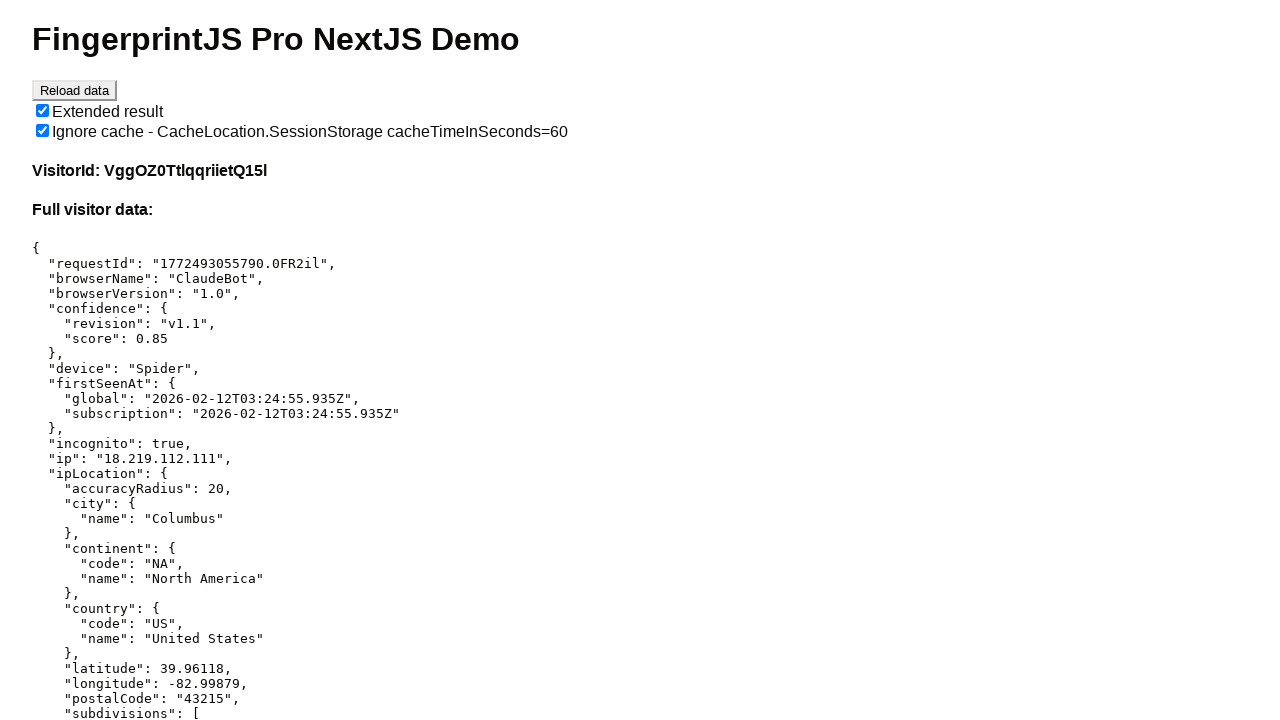

Retrieved visitorId from pre element: {
  "requestId": "1772493055790.0FR2il",
  "browserName": "ClaudeBot",
  "browserVersion": "1.0",
  "confidence": {
    "revision": "v1.1",
    "score": 0.85
  },
  "device": "Spider",
  "firstSeenAt": {
    "global": "2026-02-12T03:24:55.935Z",
    "subscription": "2026-02-12T03:24:55.935Z"
  },
  "incognito": true,
  "ip": "18.219.112.111",
  "ipLocation": {
    "accuracyRadius": 20,
    "city": {
      "name": "Columbus"
    },
    "continent": {
      "code": "NA",
      "name": "North America"
    },
    "country": {
      "code": "US",
      "name": "United States"
    },
    "latitude": 39.96118,
    "longitude": -82.99879,
    "postalCode": "43215",
    "subdivisions": [
      {
        "isoCode": "OH",
        "name": "Ohio"
      }
    ],
    "timezone": "America/New_York"
  },
  "lastSeenAt": {
    "global": "2026-03-02T23:10:05.913Z",
    "subscription": "2026-03-02T23:10:05.913Z"
  },
  "meta": {
    "version": "v1.1.4422+d61d8f8"
  },
  "os": "Mac OS X",
  "osVersion": "10.15.7",
  "supplementaryIds": {
    "highRecall": {
      "firstSeenAt": {
        "global": "2026-02-12T03:24:55.935Z",
        "subscription": "2026-02-12T03:24:55.935Z"
      },
      "lastSeenAt": {
        "global": "2026-03-02T23:10:05.913Z",
        "subscription": "2026-03-02T23:10:05.913Z"
      },
      "visitorFound": true,
      "visitorId": "bX6KihuSb4lMvXB8NxK44J_hr"
    },
    "standard": {
      "confidence": {
        "revision": "v1.1",
        "score": 0.85
      },
      "firstSeenAt": {
        "global": "2026-02-12T03:24:55.935Z",
        "subscription": "2026-02-12T03:24:55.935Z"
      },
      "lastSeenAt": {
        "global": "2026-03-02T23:10:05.913Z",
        "subscription": "2026-03-02T23:10:05.913Z"
      },
      "visitorFound": true,
      "visitorId": "VggOZ0TtlqqriietQ15l"
    }
  },
  "visitorFound": true,
  "visitorId": "VggOZ0TtlqqriietQ15l",
  "cacheHit": true
}
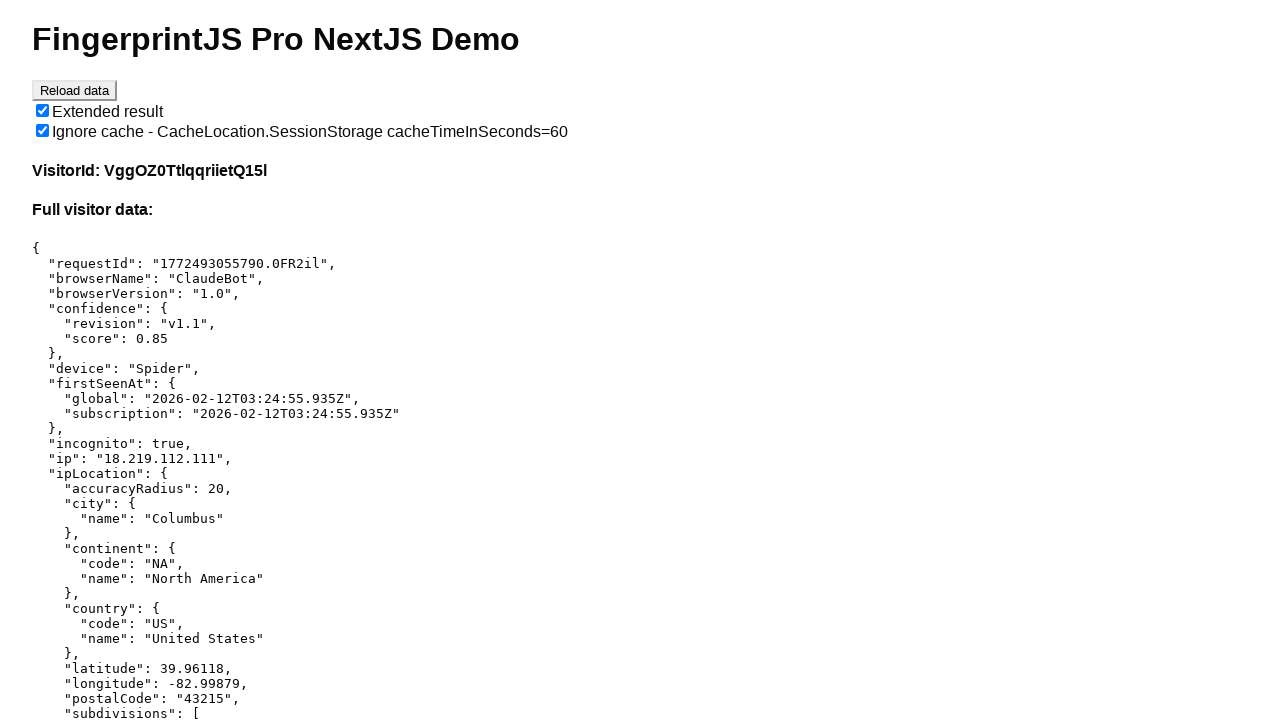

Verified that visitorId is present and not empty
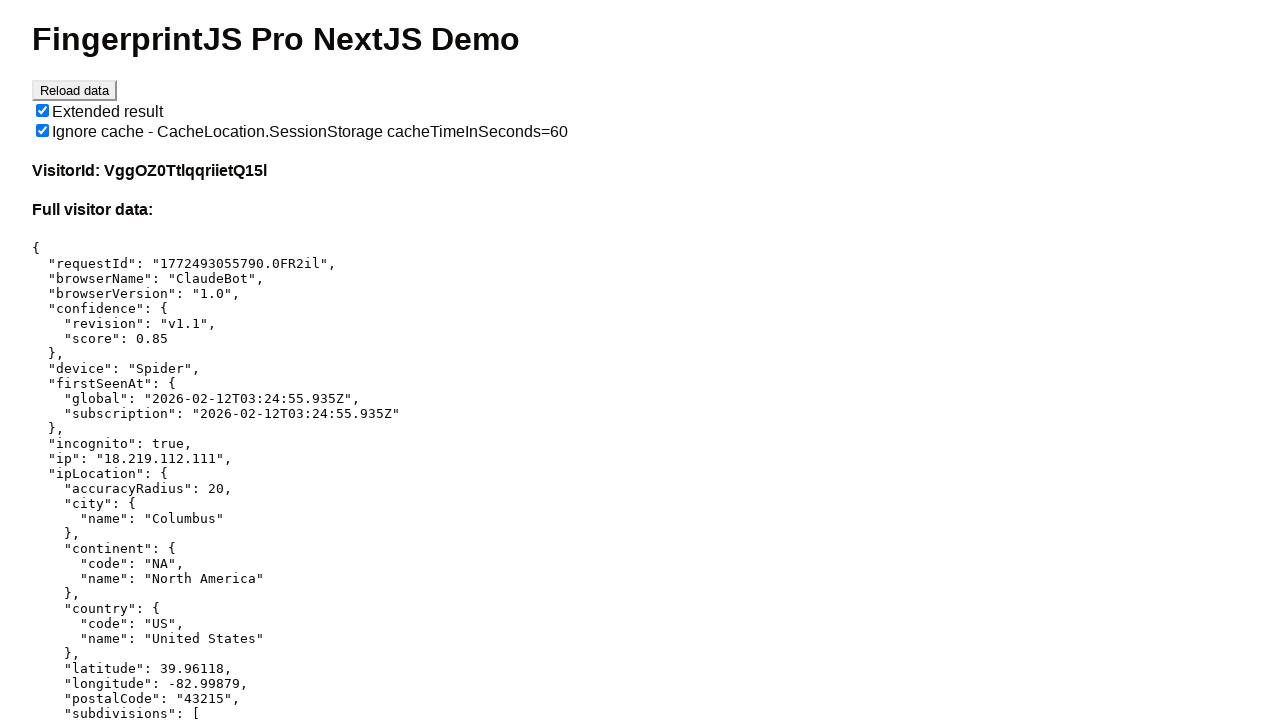

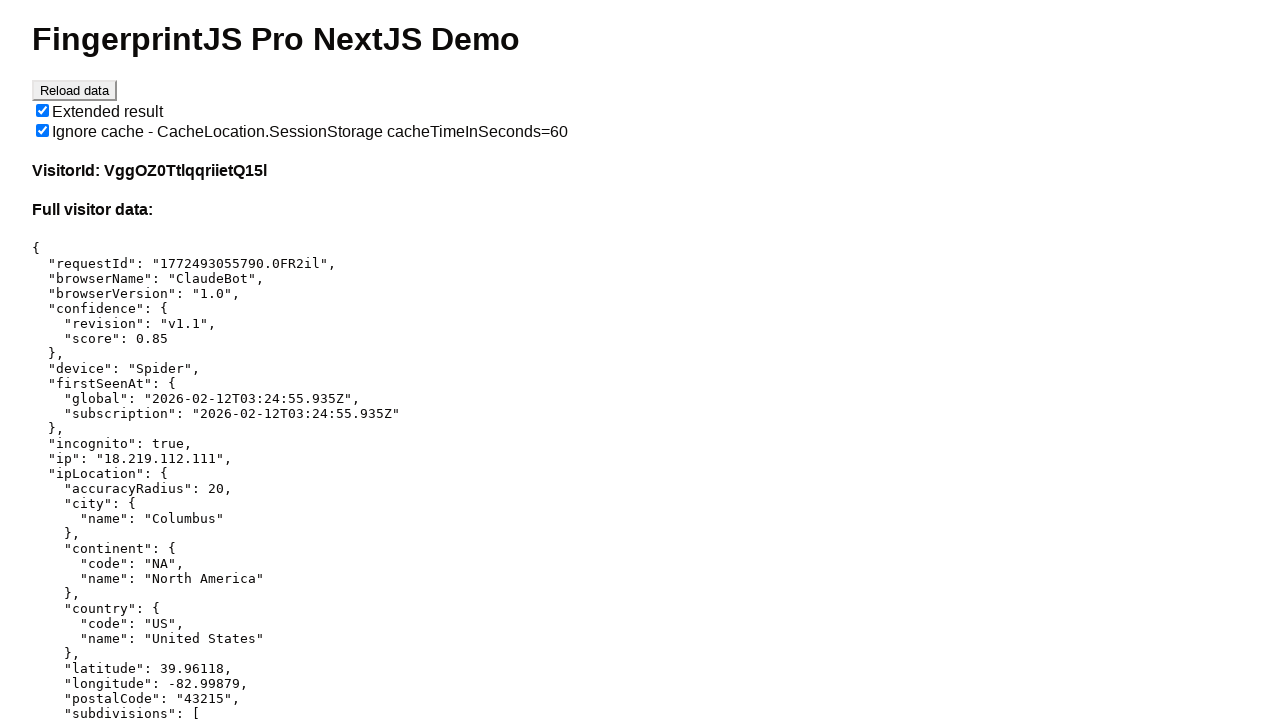